Tests drawing functionality on a signature pad canvas by performing click and drag actions to create a signature

Starting URL: https://signature-generator.com/draw-signature/

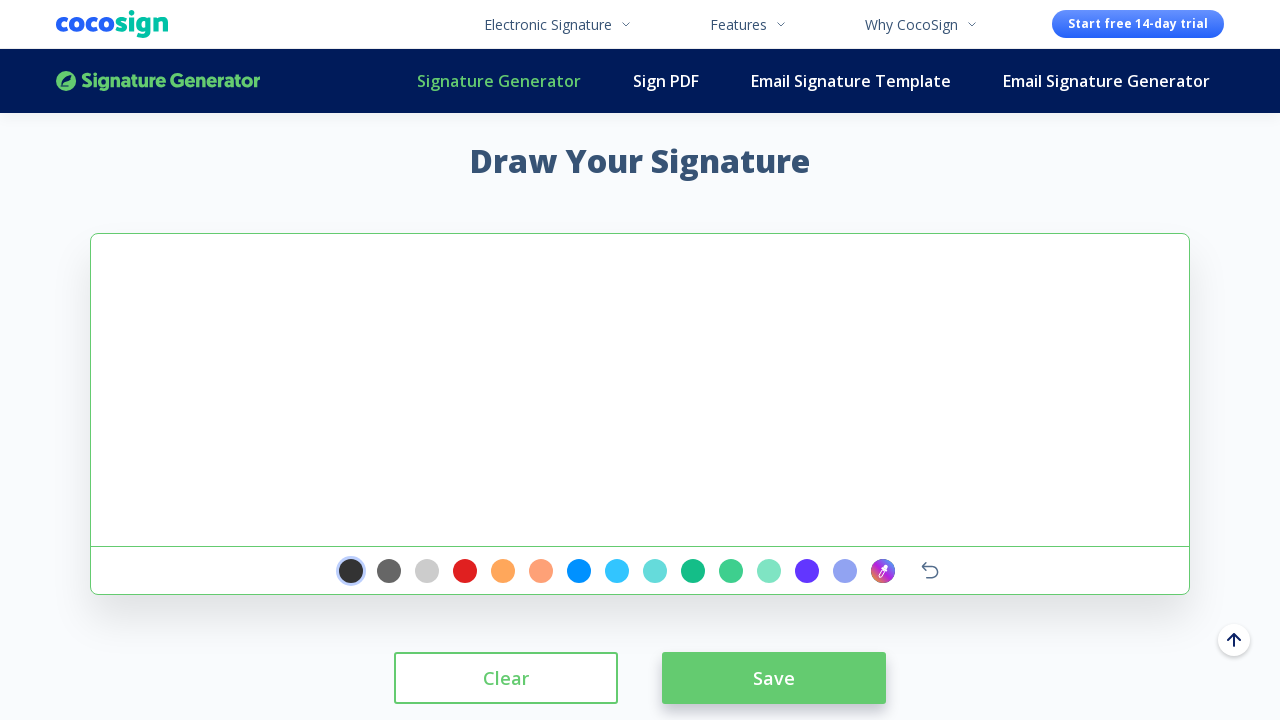

Waited for signature pad canvas to load
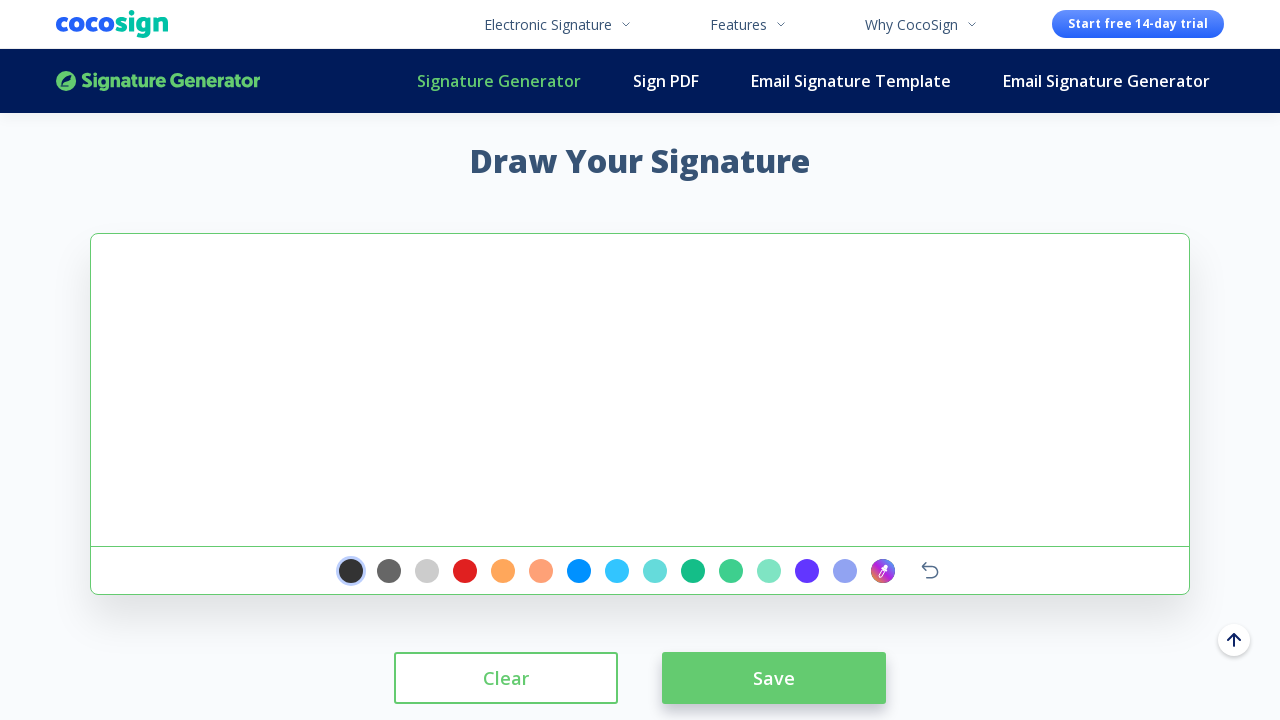

Located signature pad canvas element
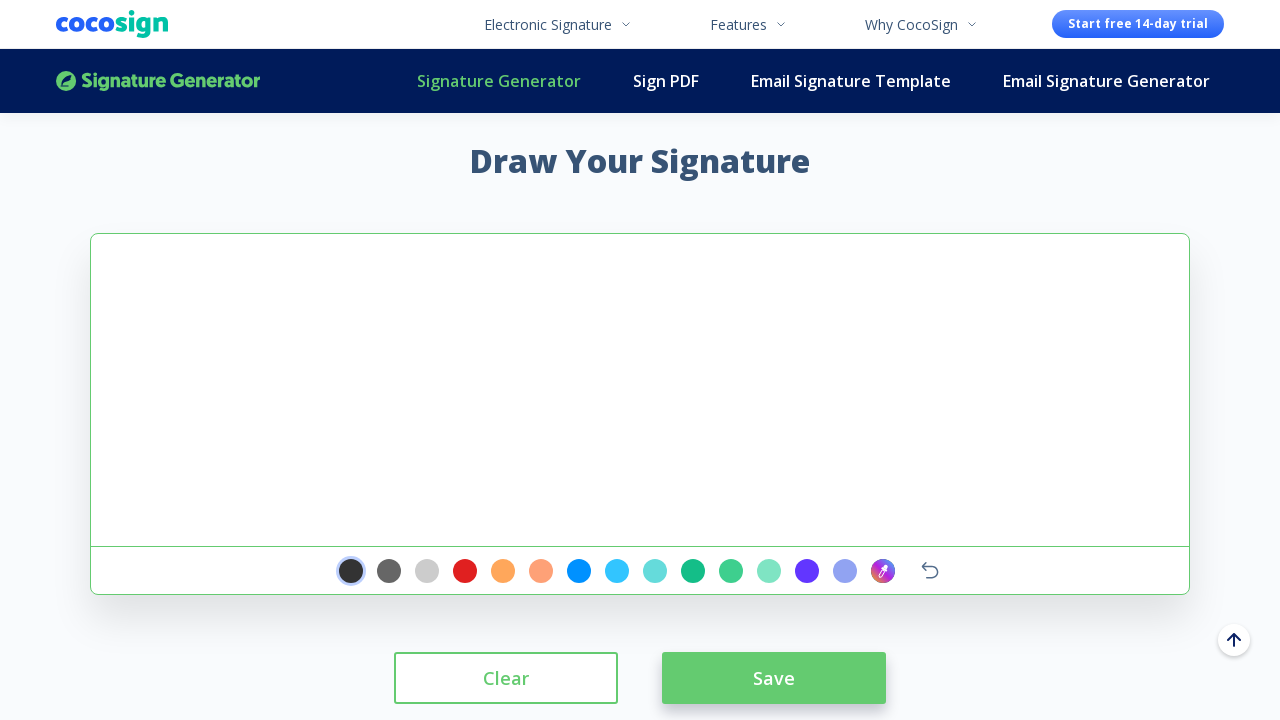

Moved mouse to starting position on canvas at (121, 244)
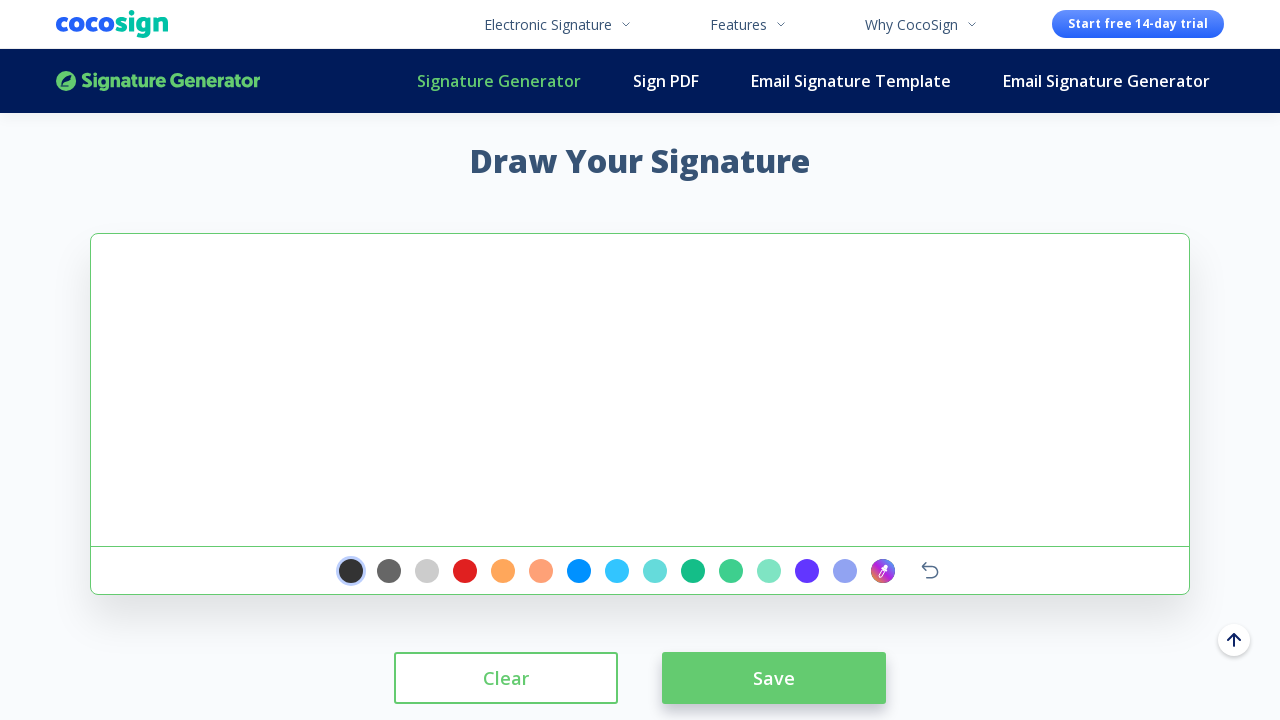

Pressed mouse button down to begin drawing at (121, 244)
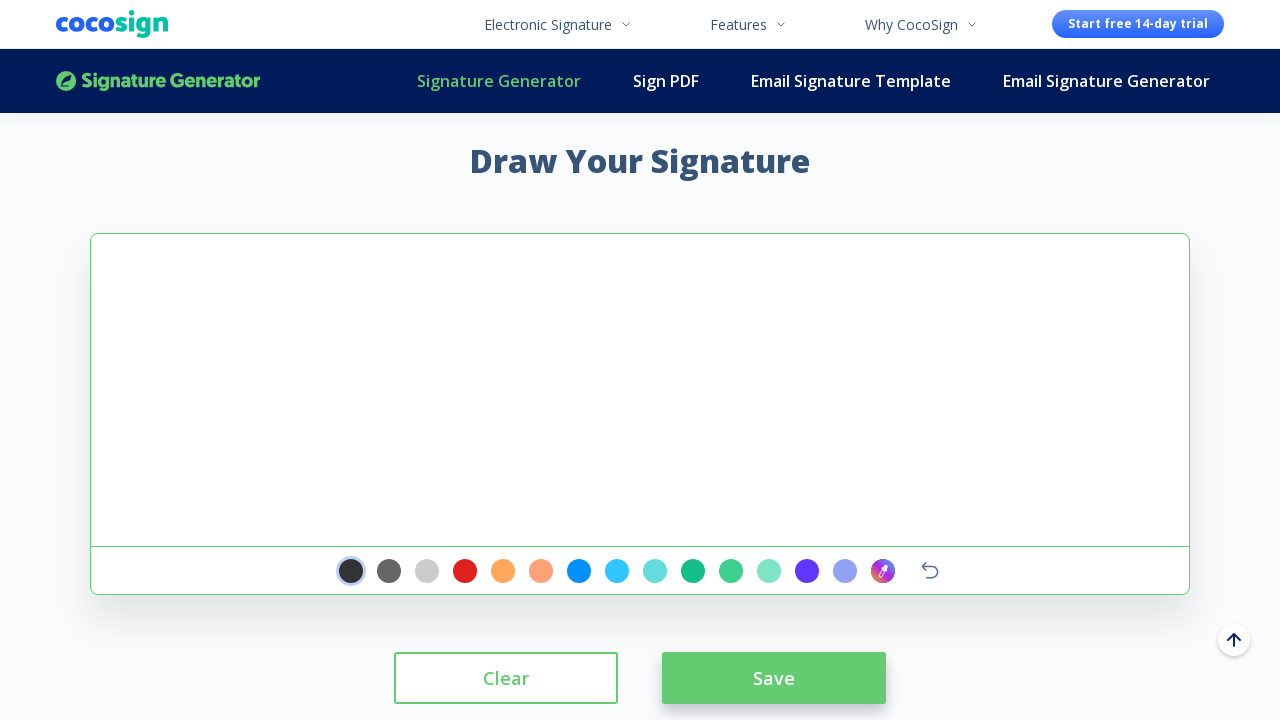

Dragged mouse to first signature stroke point at (-79, 194)
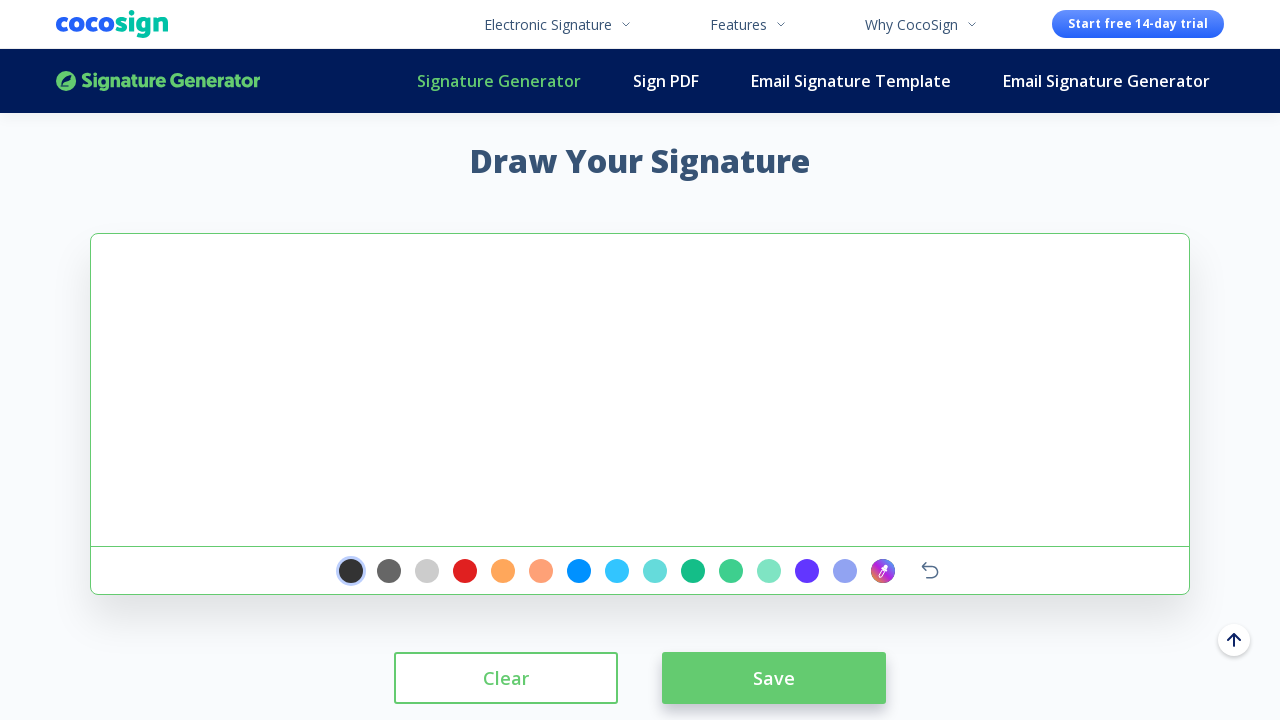

Dragged mouse to second signature stroke point at (-29, 144)
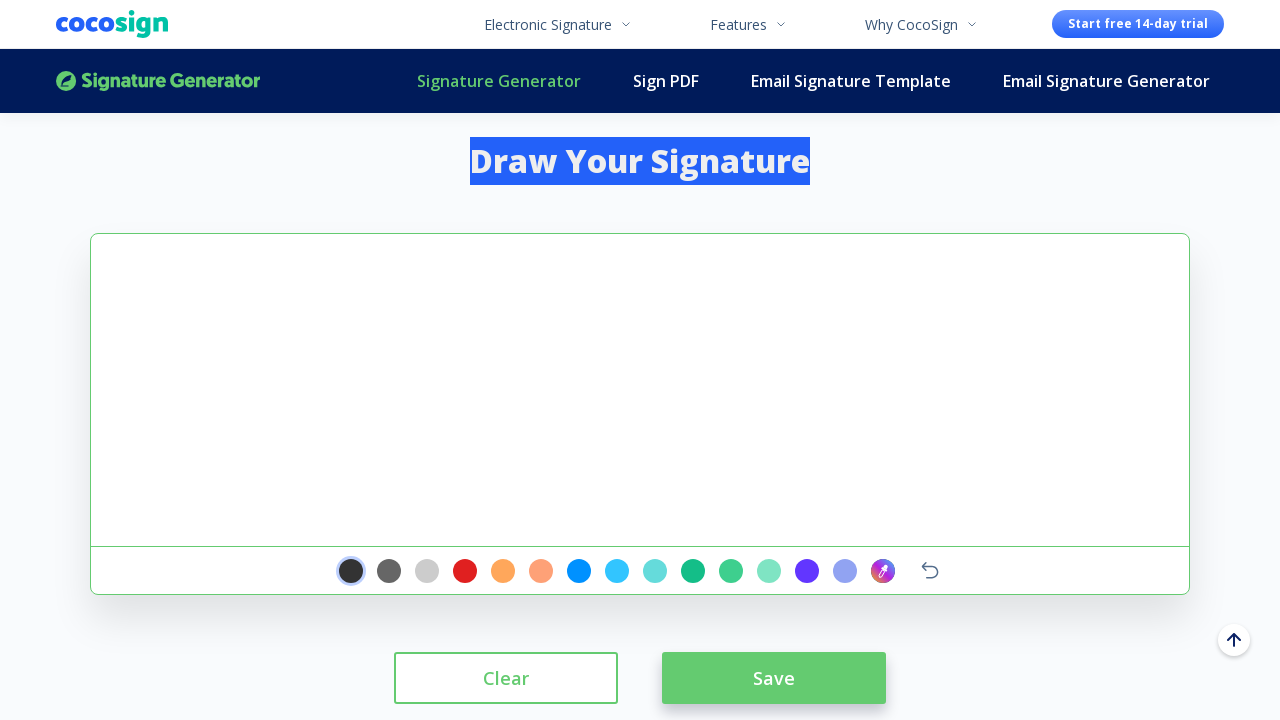

Dragged mouse to third signature stroke point at (21, 94)
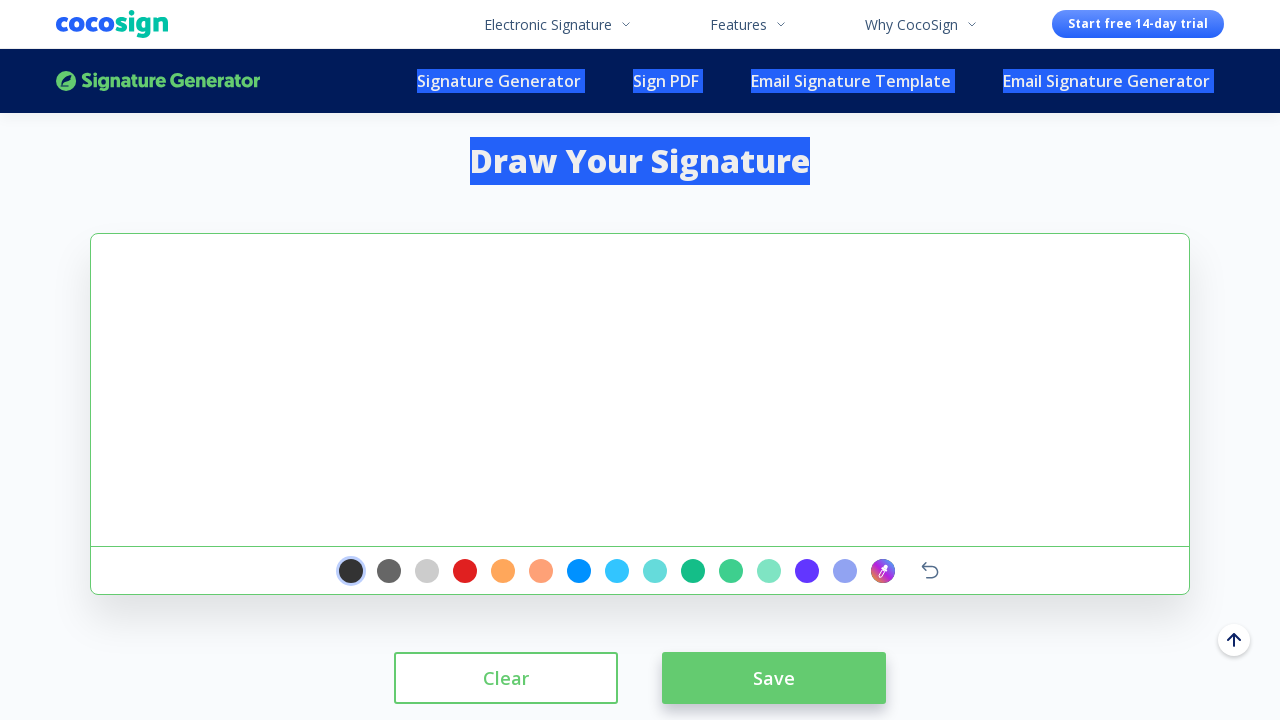

Dragged mouse to final signature stroke point at (24, 97)
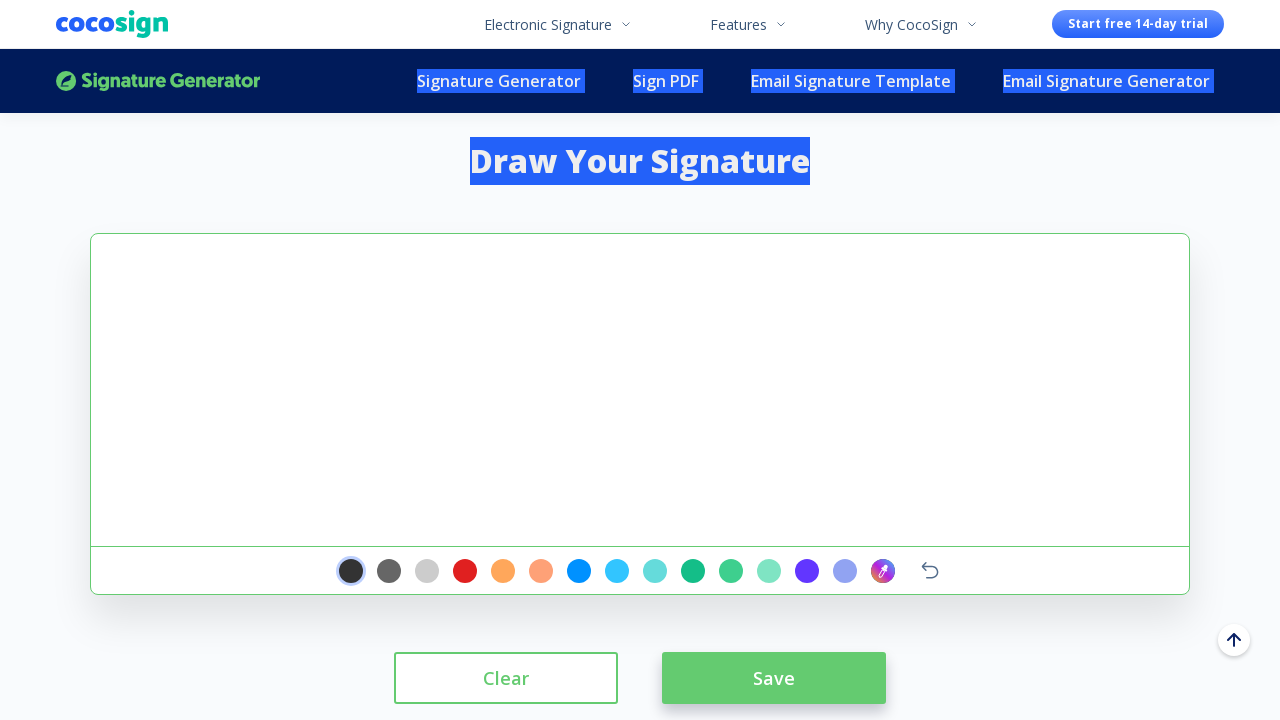

Released mouse button to complete signature drawing at (24, 97)
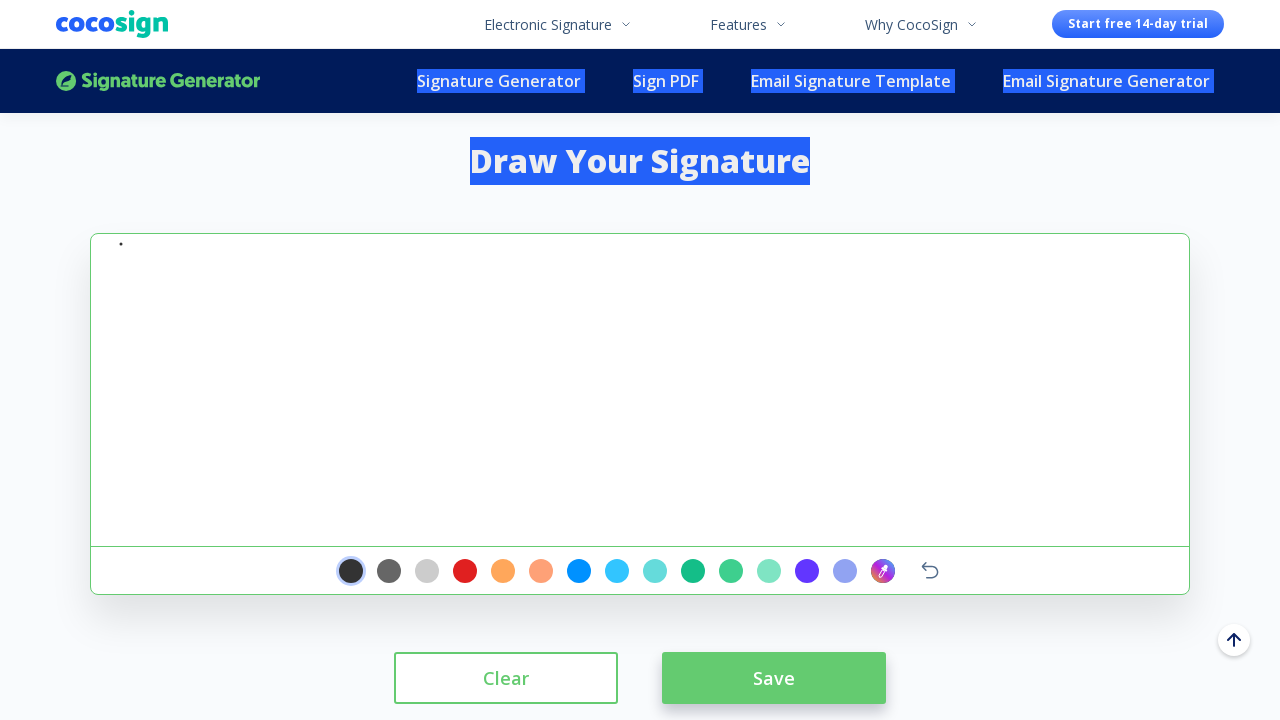

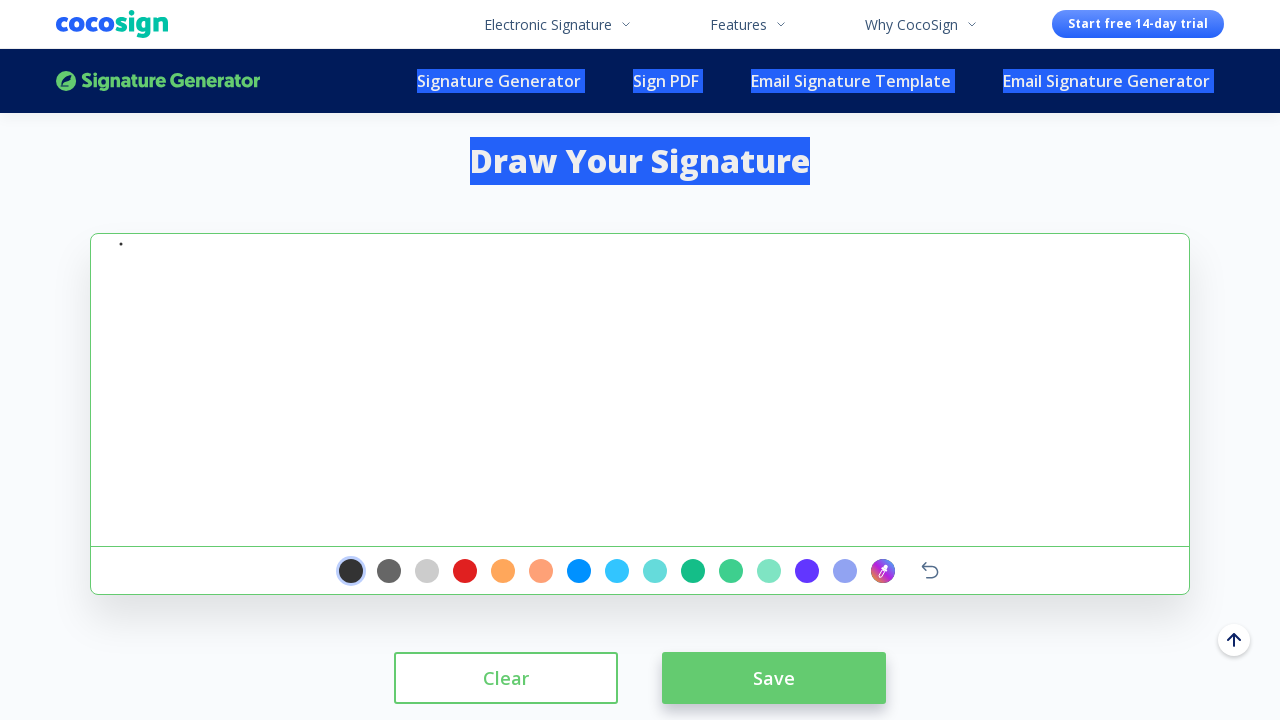